Tests filtering to display only active (uncompleted) items

Starting URL: https://demo.playwright.dev/todomvc

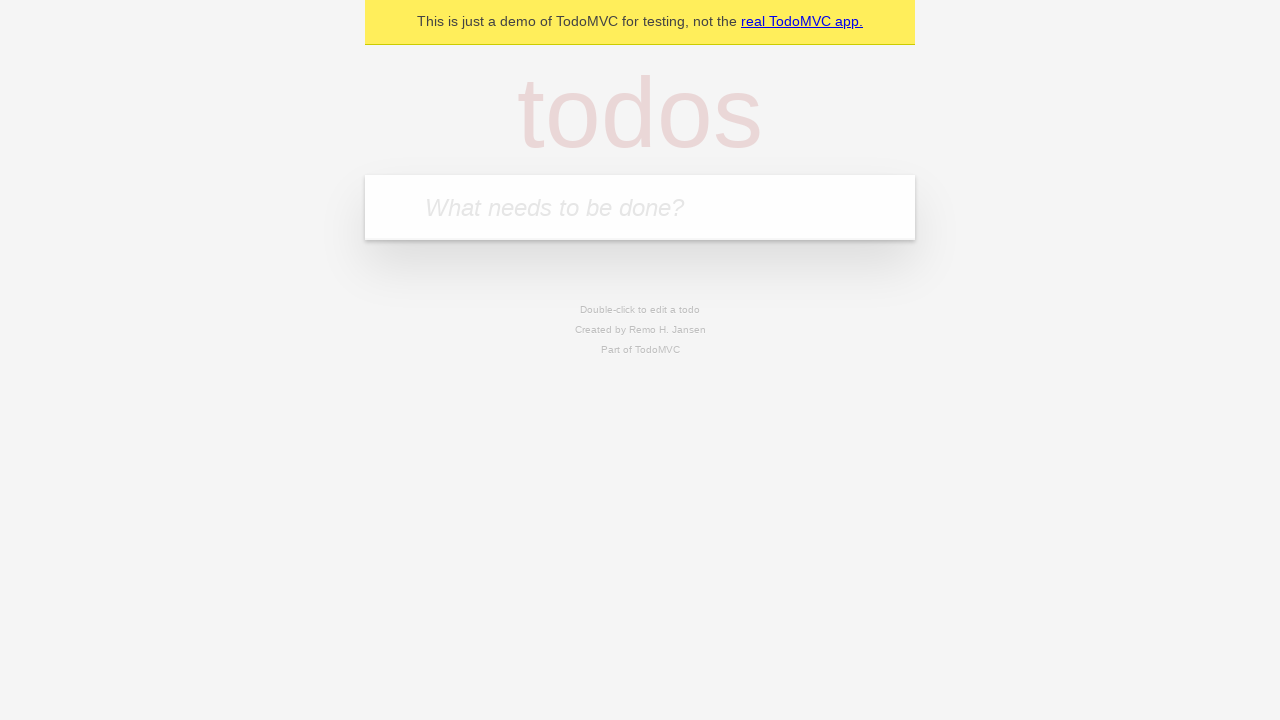

Filled todo input with 'buy some cheese' on internal:attr=[placeholder="What needs to be done?"i]
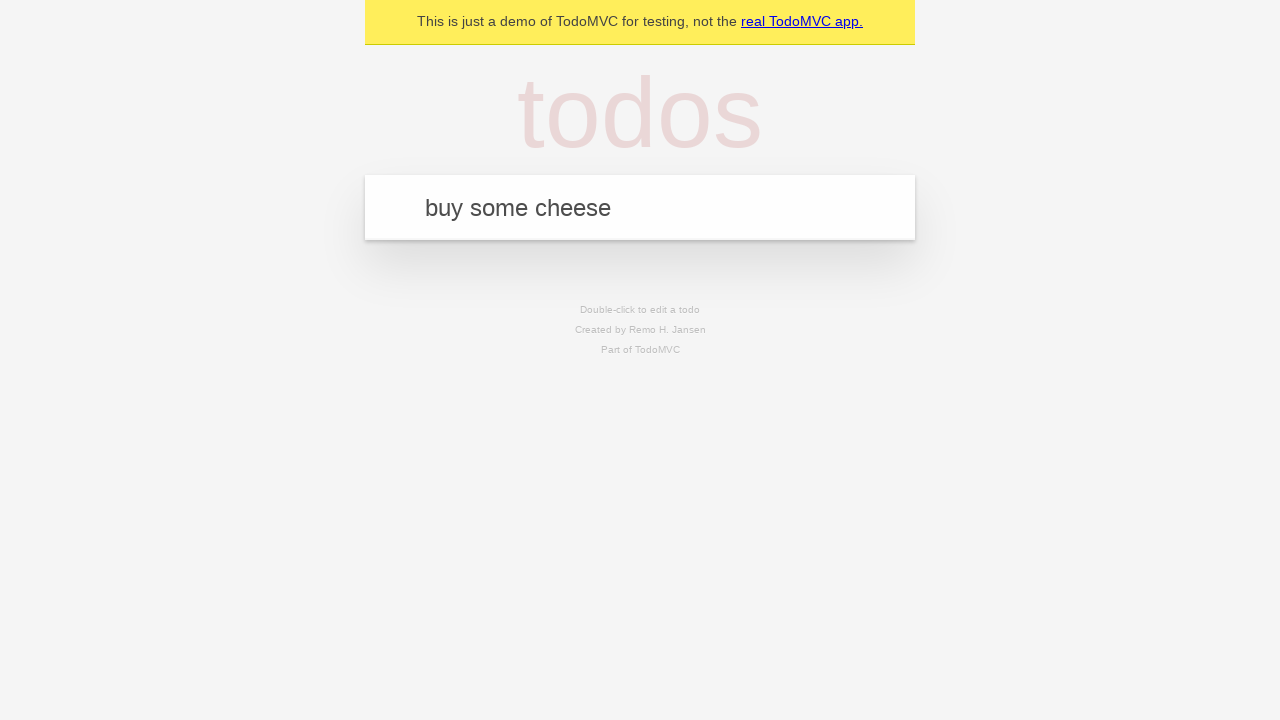

Pressed Enter to add first todo item on internal:attr=[placeholder="What needs to be done?"i]
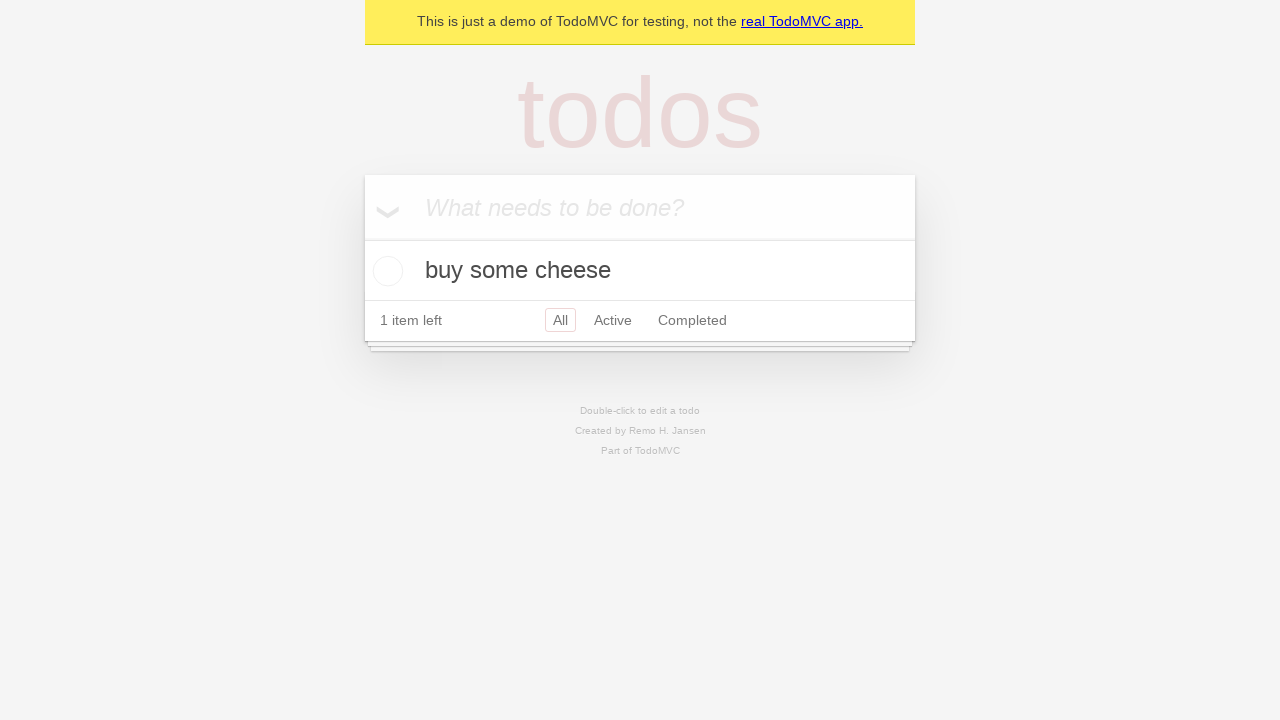

Filled todo input with 'feed the cat' on internal:attr=[placeholder="What needs to be done?"i]
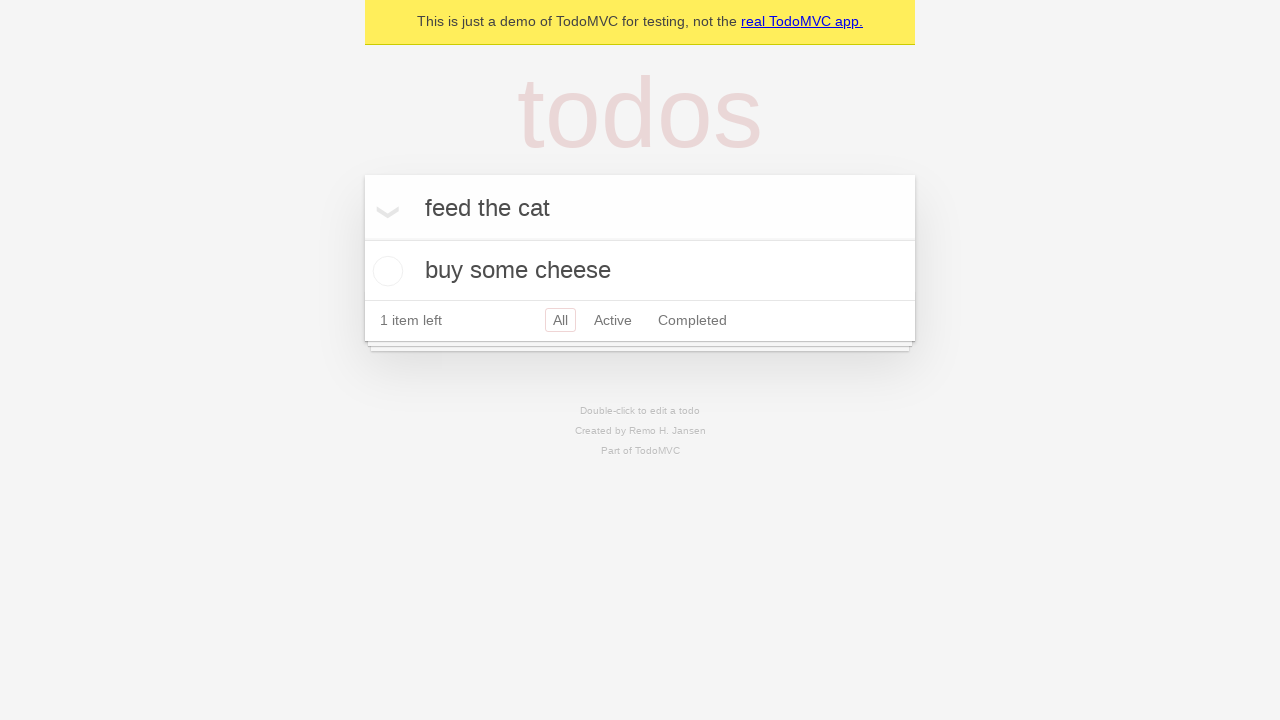

Pressed Enter to add second todo item on internal:attr=[placeholder="What needs to be done?"i]
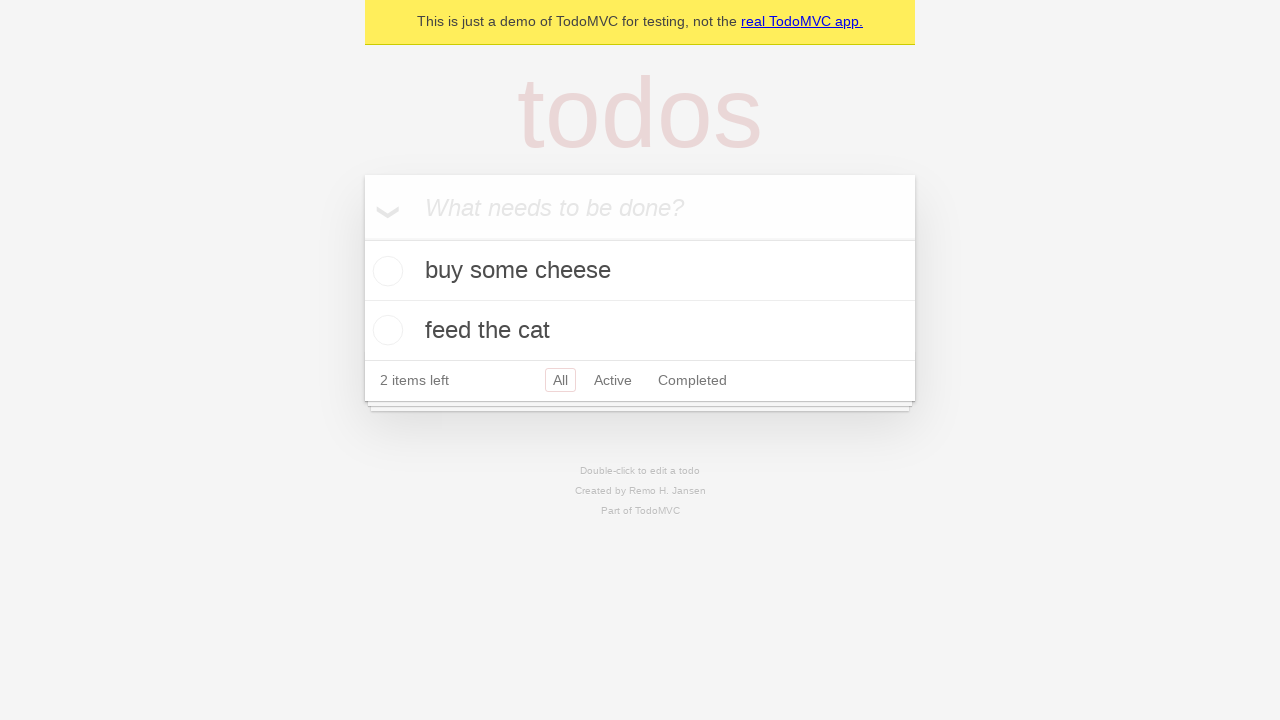

Filled todo input with 'book a doctors appointment' on internal:attr=[placeholder="What needs to be done?"i]
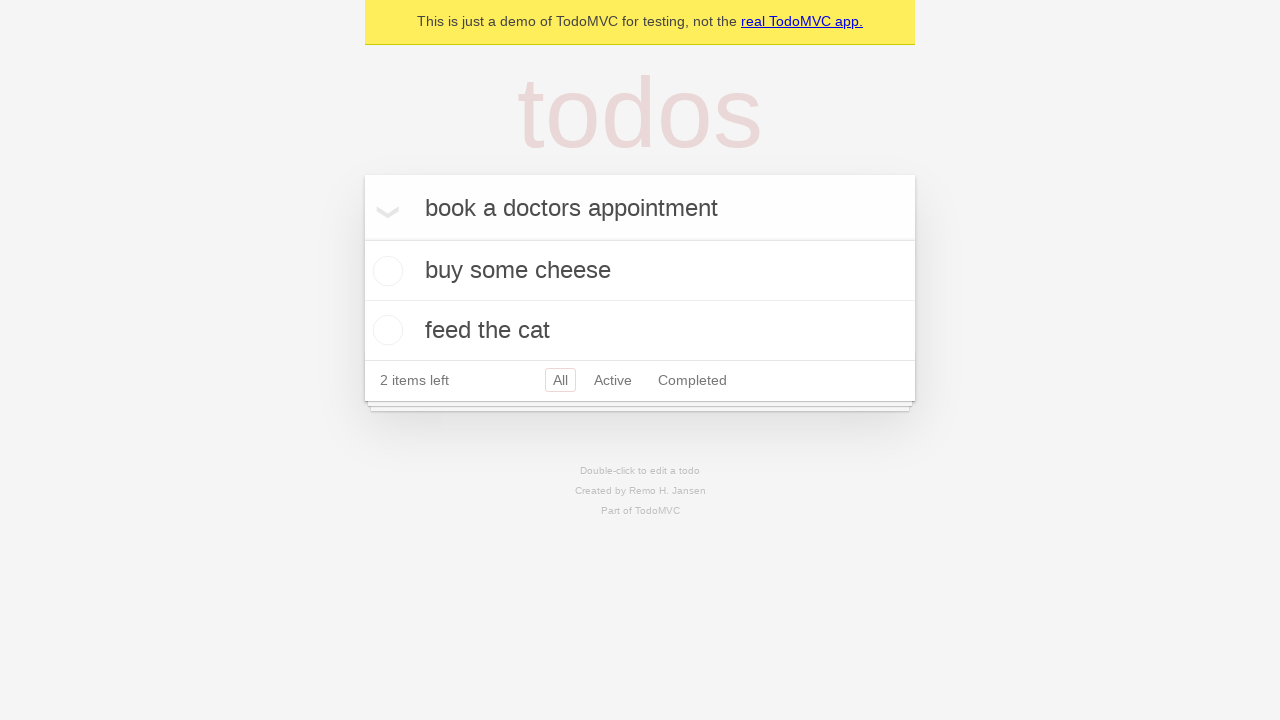

Pressed Enter to add third todo item on internal:attr=[placeholder="What needs to be done?"i]
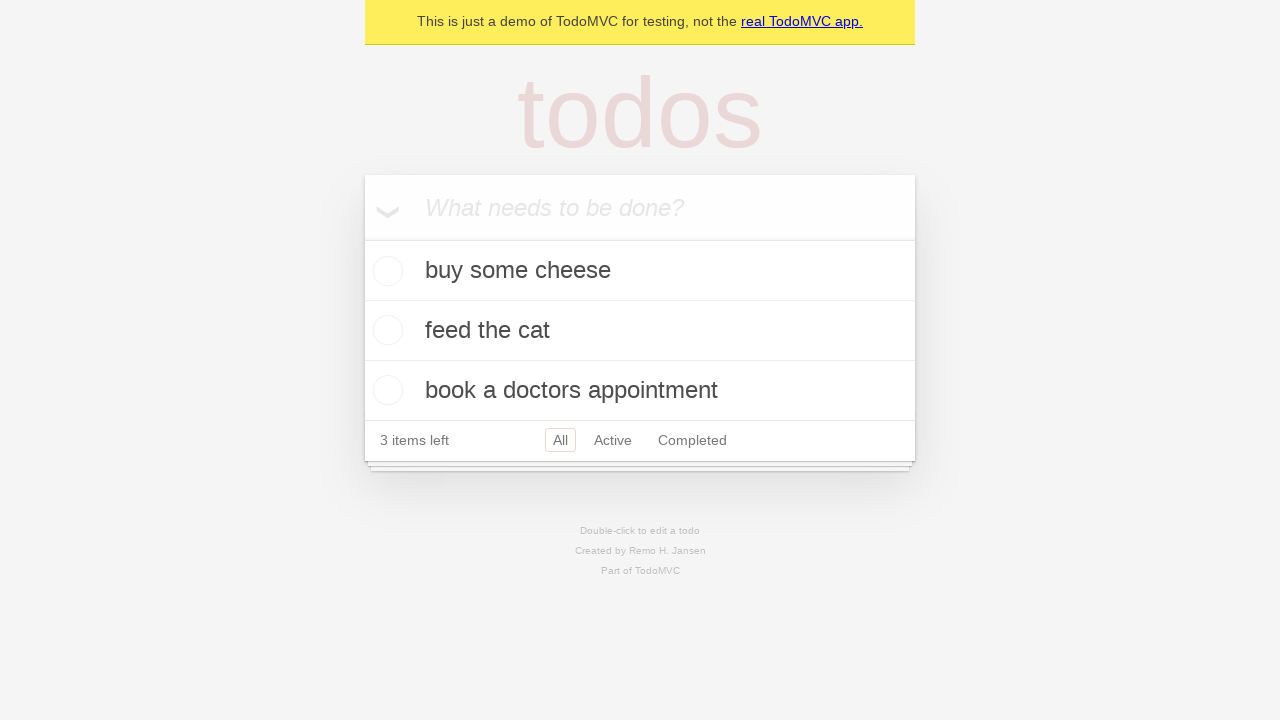

Checked the second todo item checkbox at (385, 330) on internal:testid=[data-testid="todo-item"s] >> nth=1 >> internal:role=checkbox
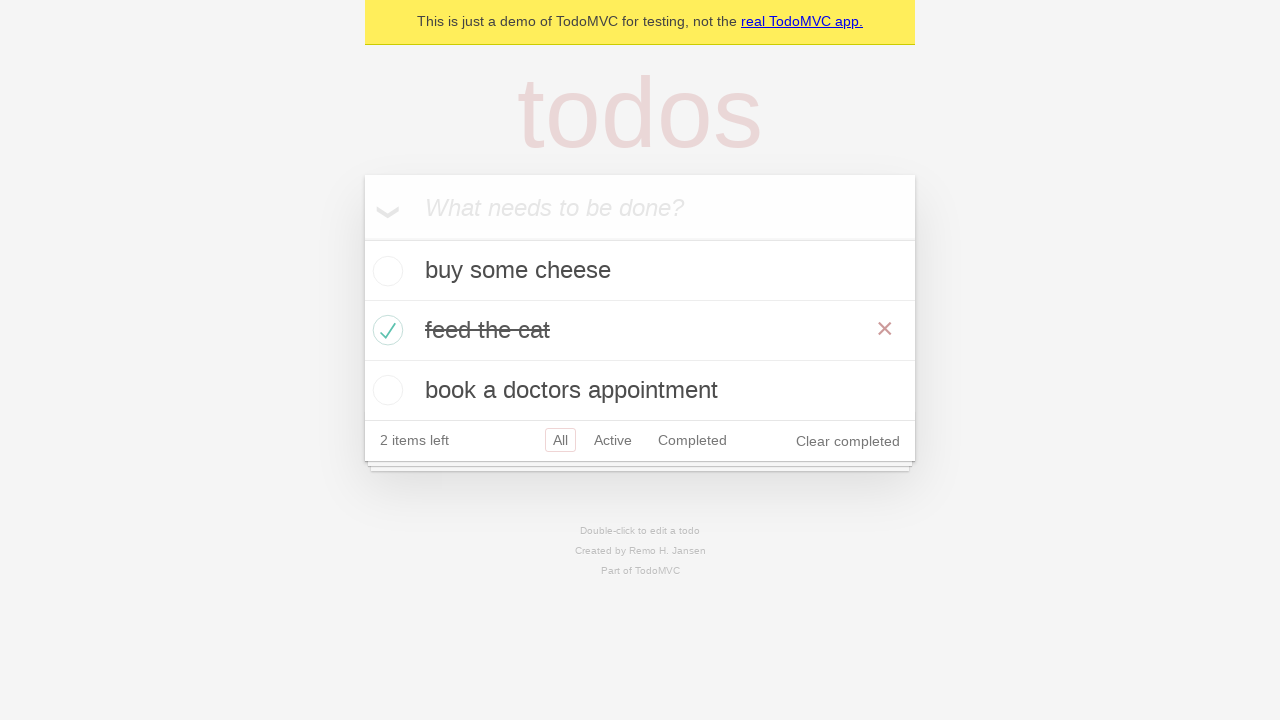

Clicked Active filter to display only uncompleted items at (613, 440) on internal:role=link[name="Active"i]
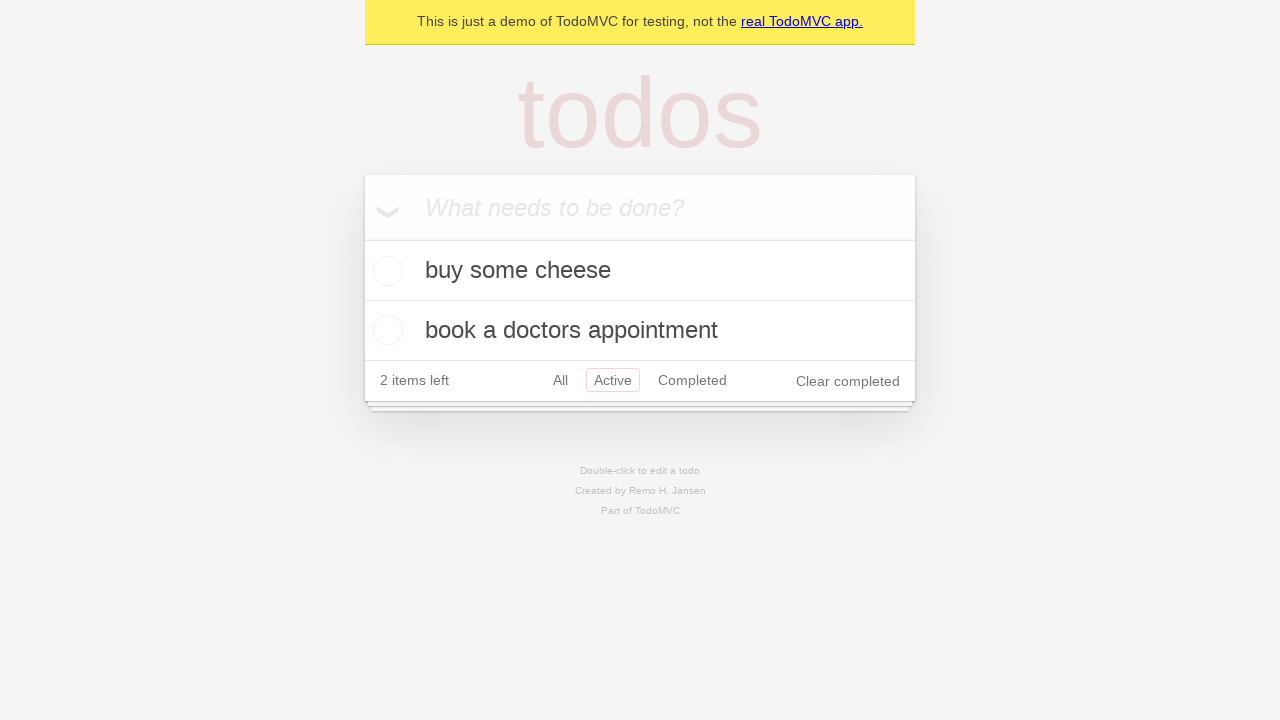

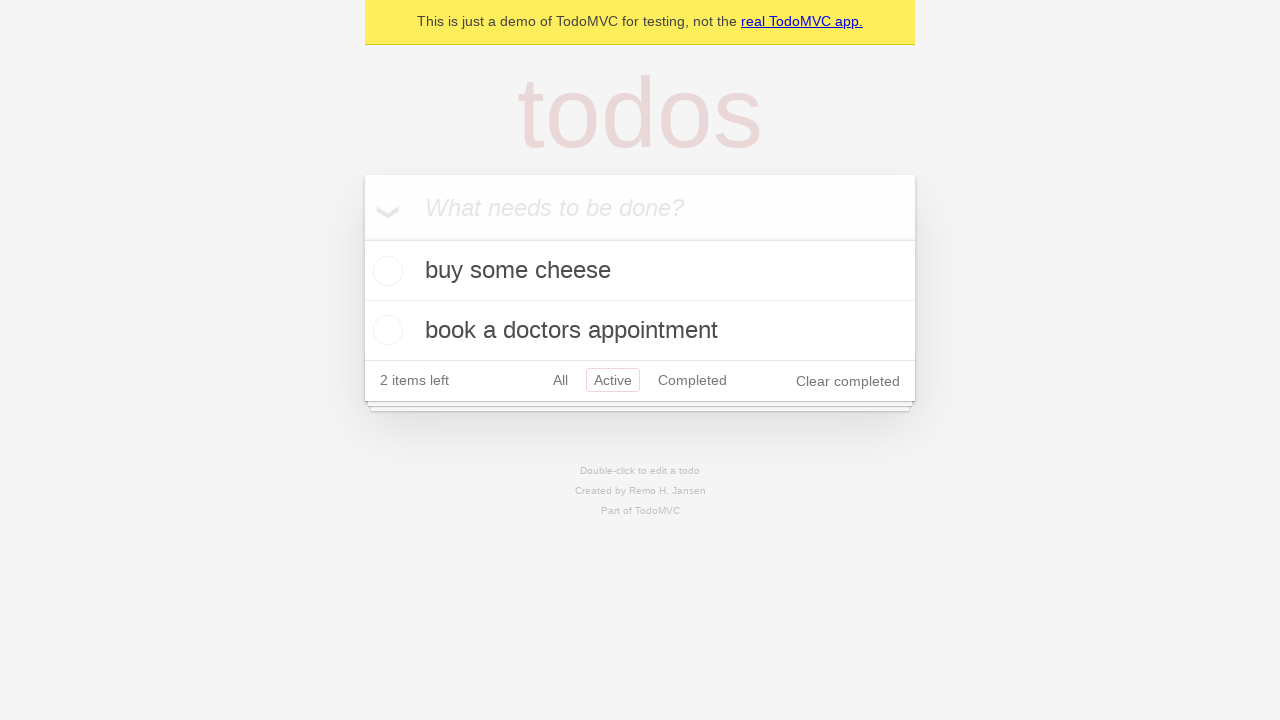